Tests form input fields by filling, clearing, and refilling text fields including first name, last name, and a textarea on a demo automation testing site

Starting URL: http://automationtesting.in/

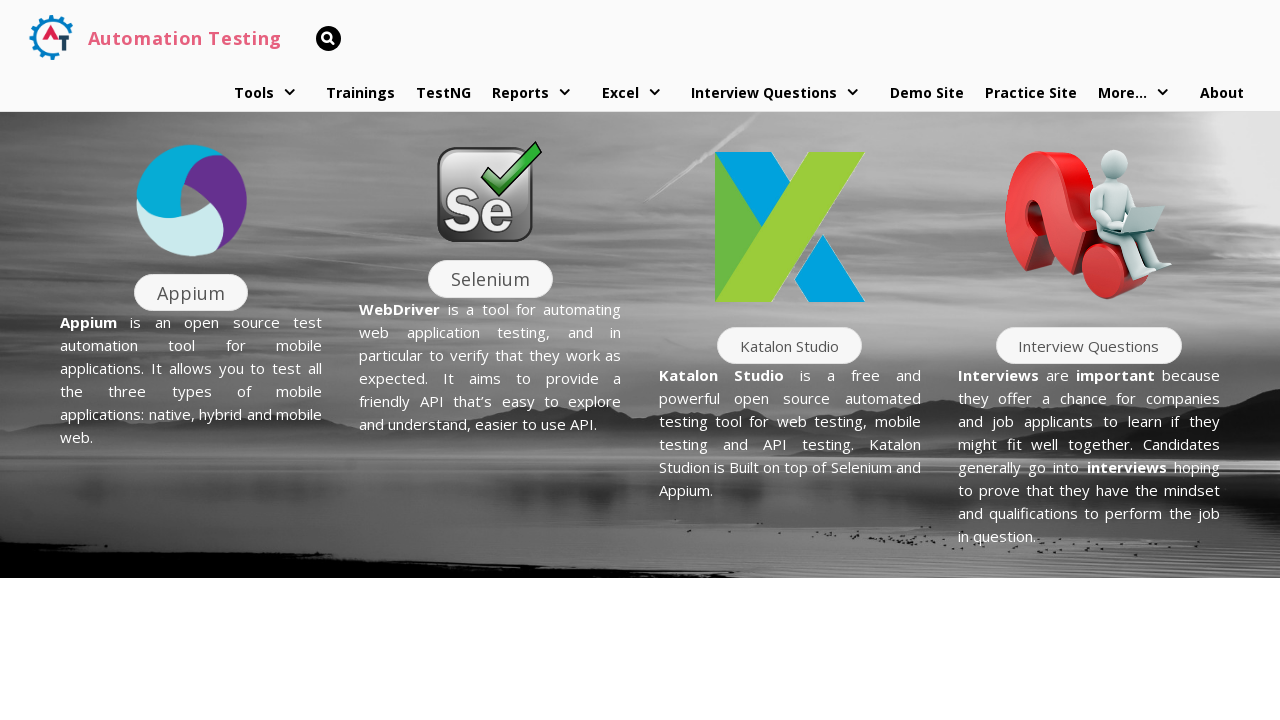

Clicked on Demo Site link at (927, 93) on xpath=//a[text()='Demo Site']
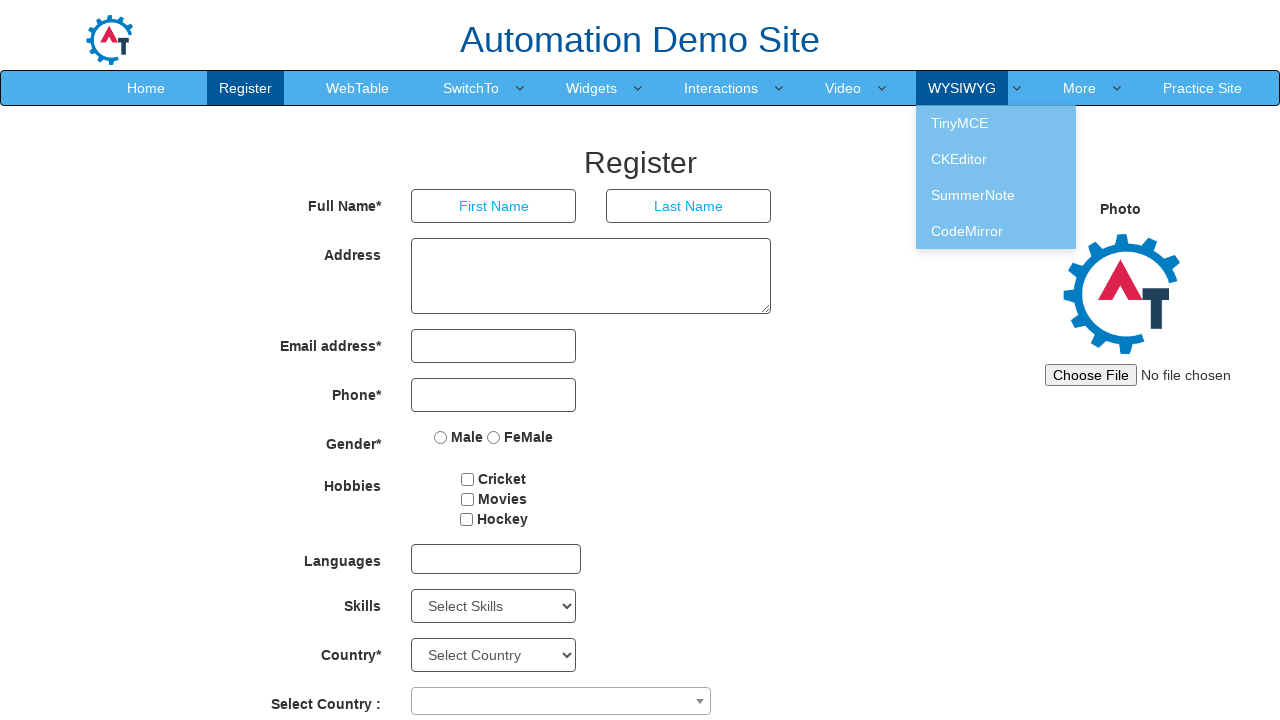

Filled first name field with 'abhisheka' on //input[@placeholder='First Name']
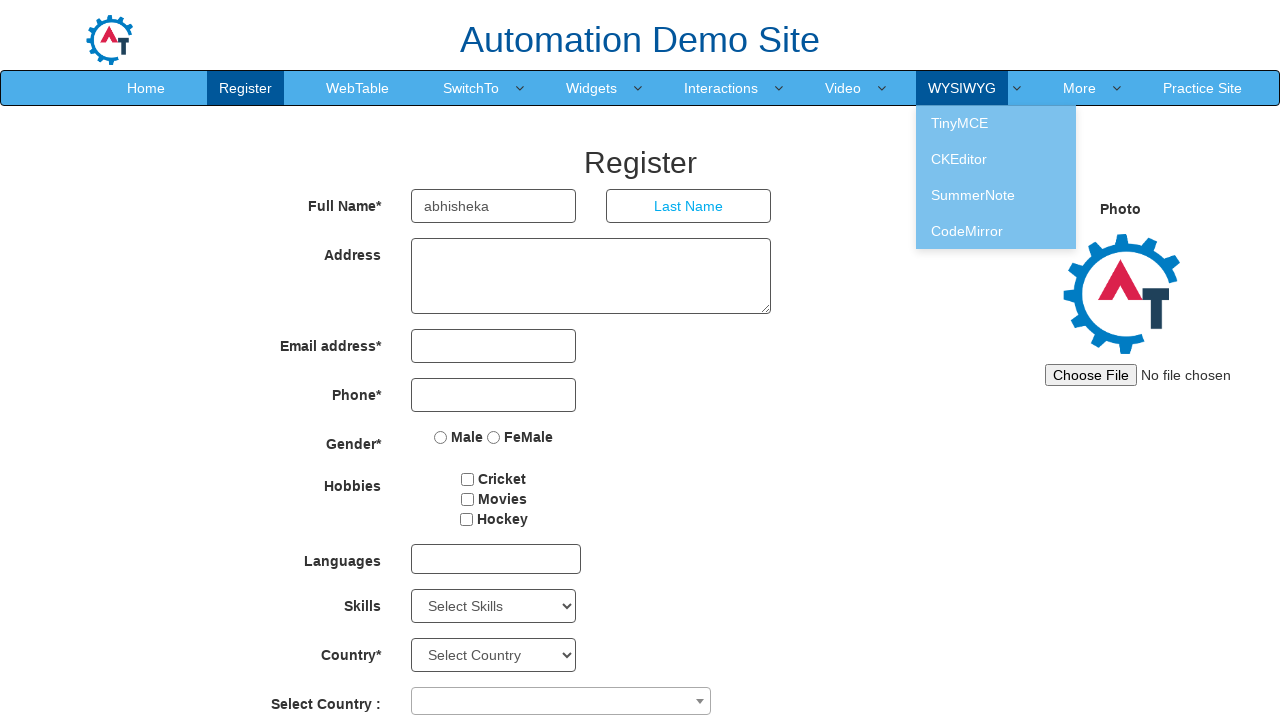

Cleared first name field on //input[@placeholder='First Name']
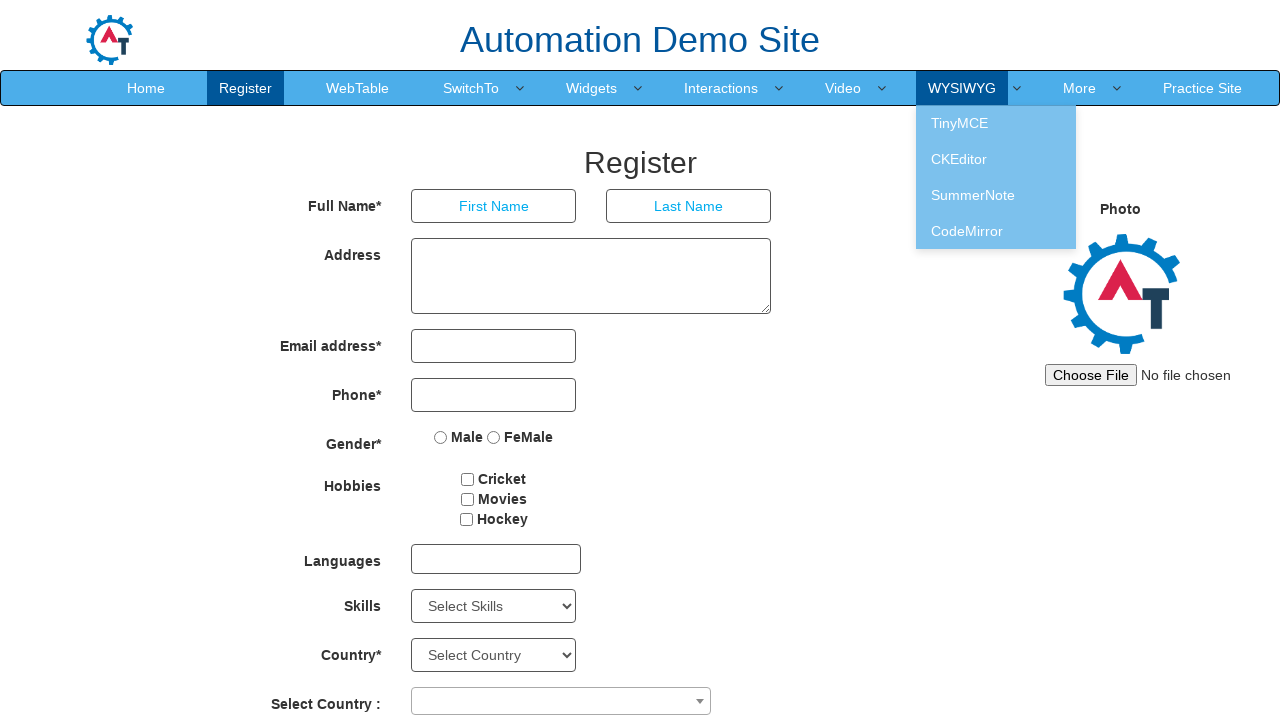

Refilled first name field with 'adder' on //input[@placeholder='First Name']
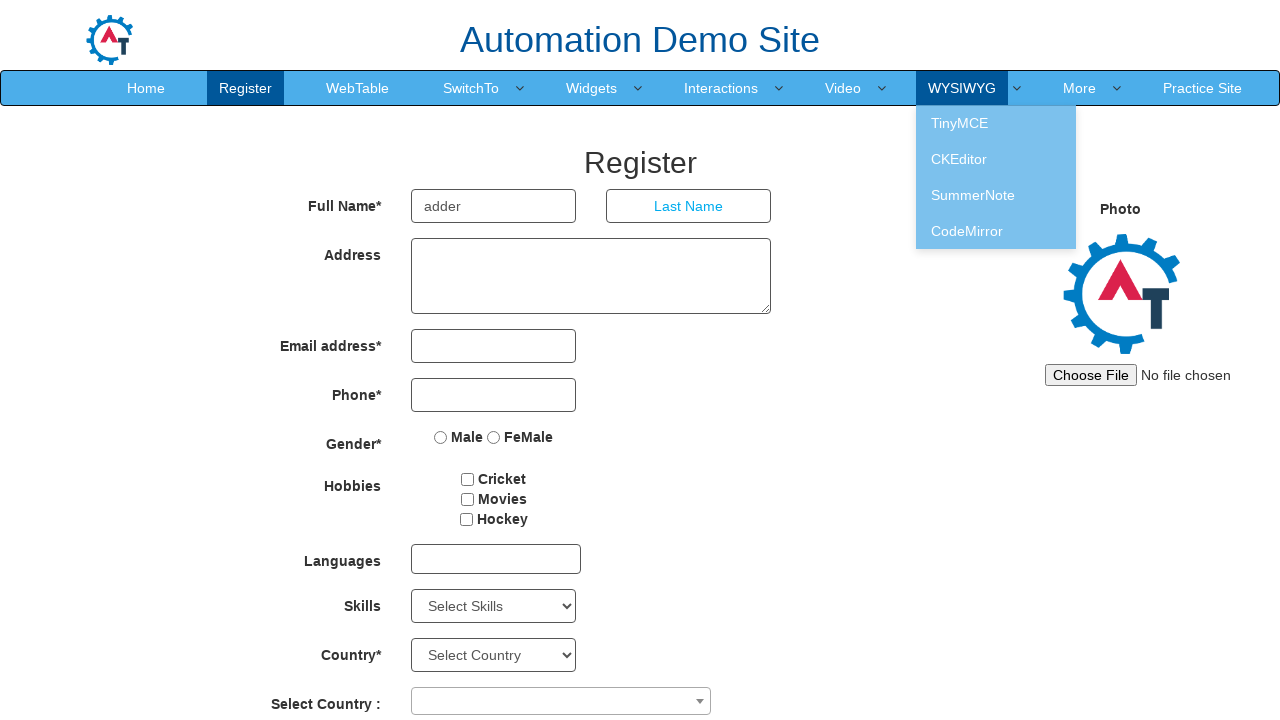

Filled last name field with 'bhardwaj' on //input[@placeholder='Last Name']
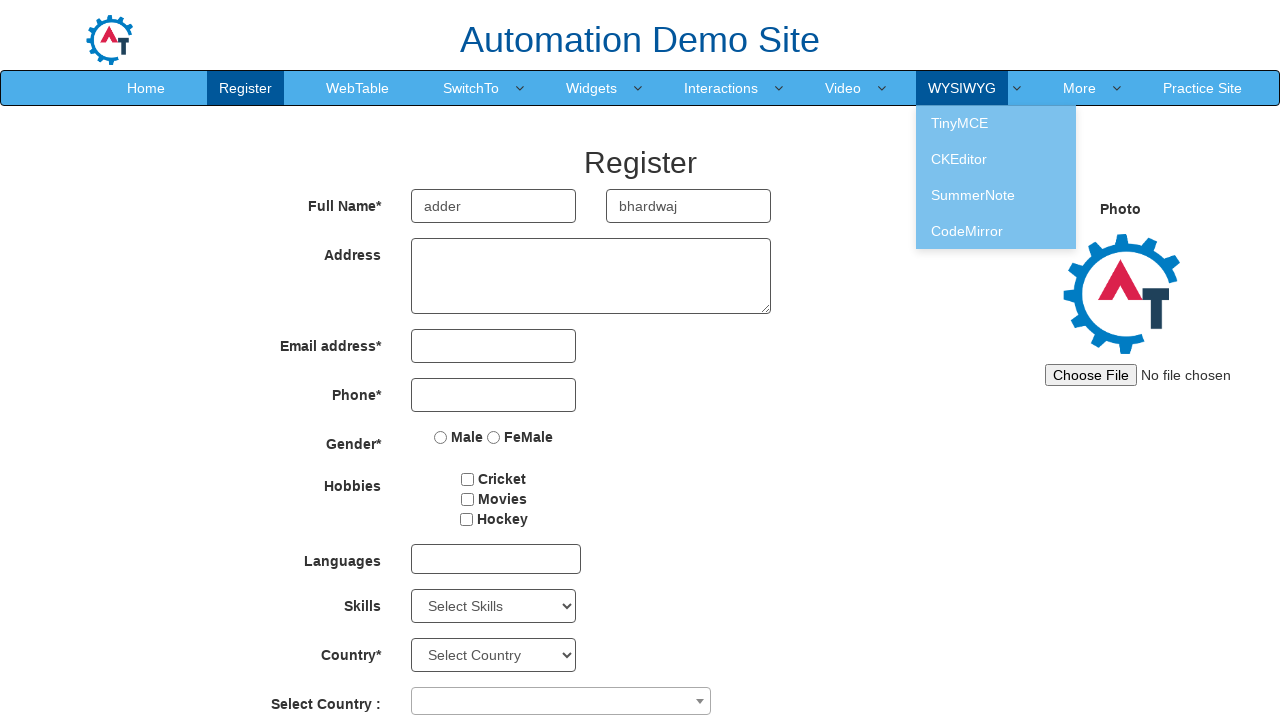

Clicked on last name field at (689, 206) on xpath=//input[@placeholder='Last Name']
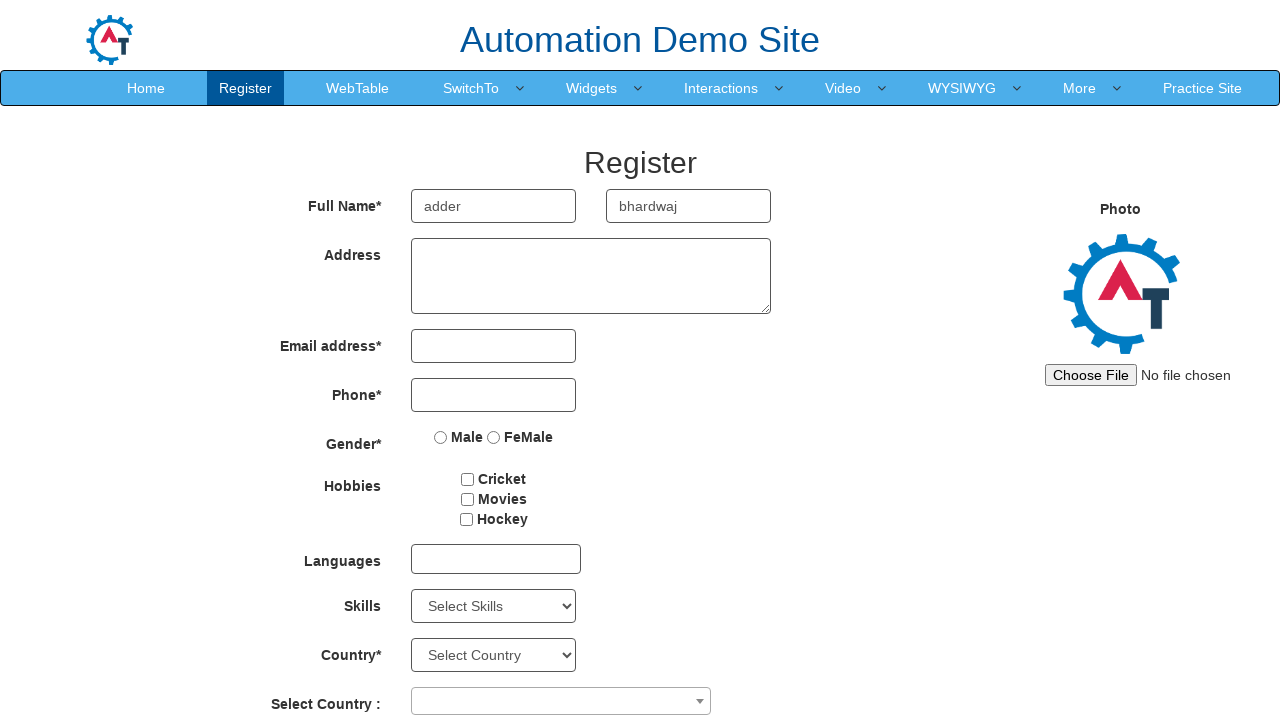

Selected all text in last name field using Ctrl+A
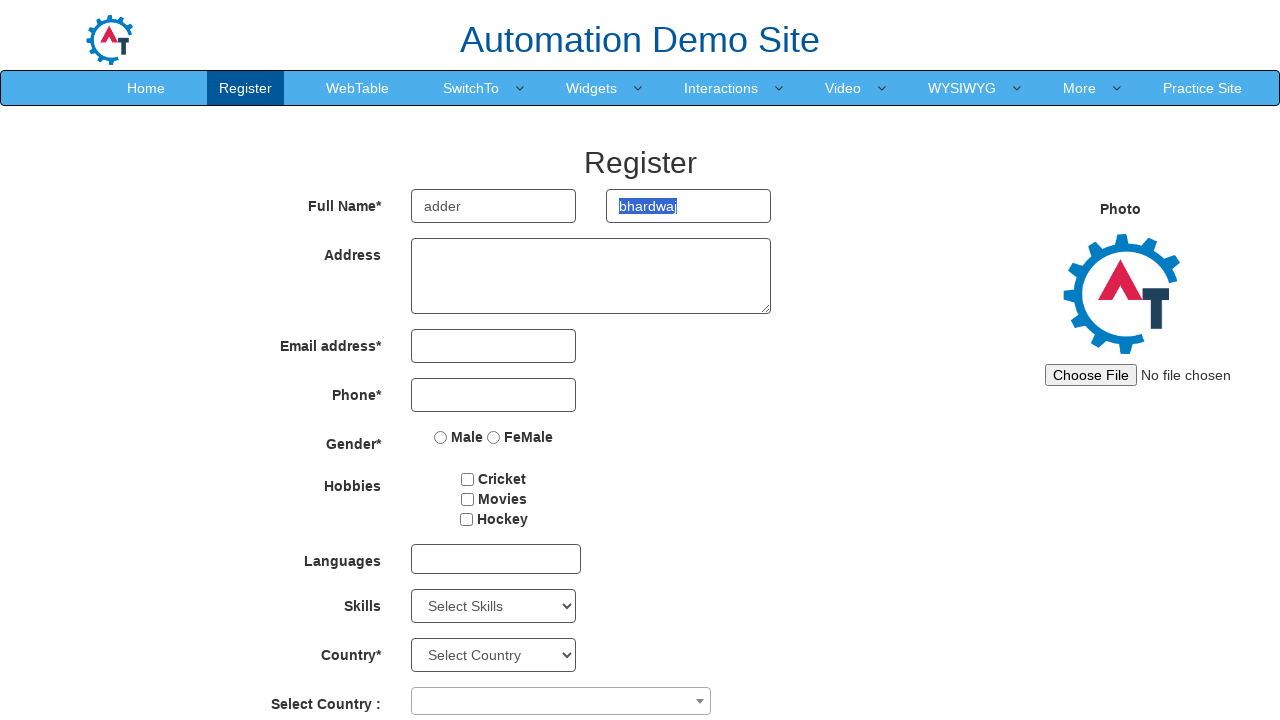

Deleted selected text from last name field
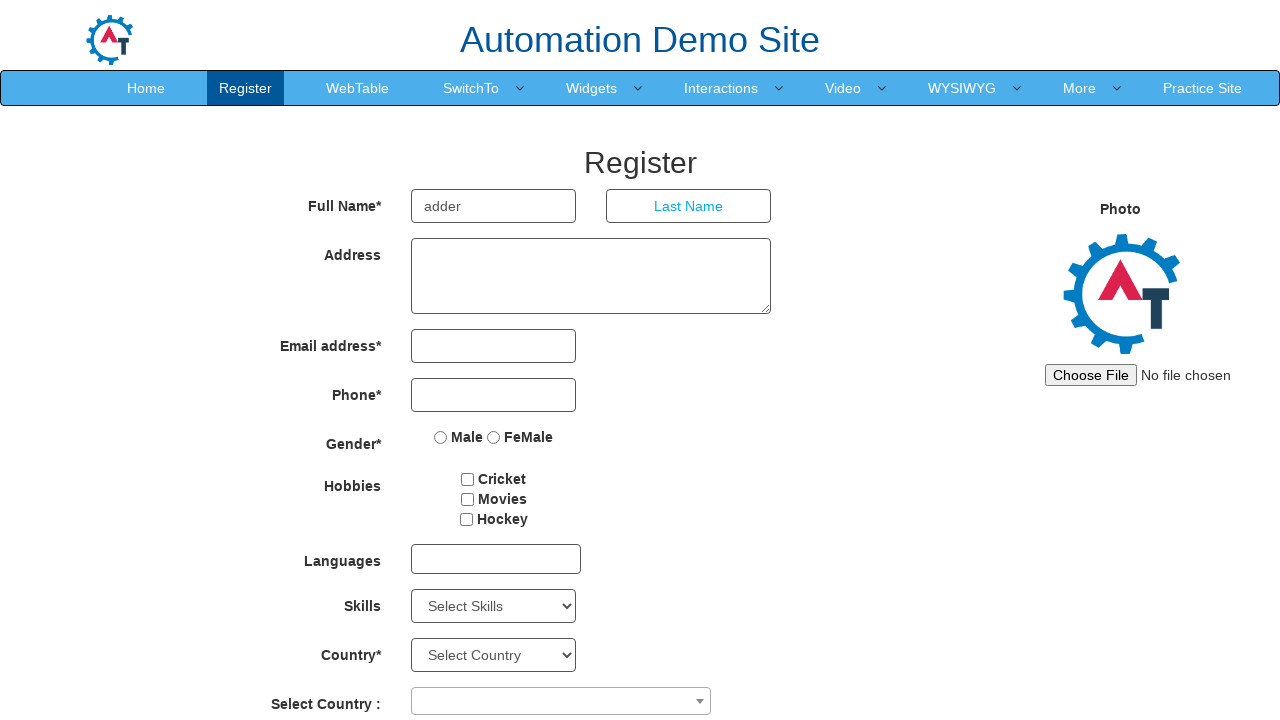

Filled textarea with multiline sample text including tabs and newlines on //textarea
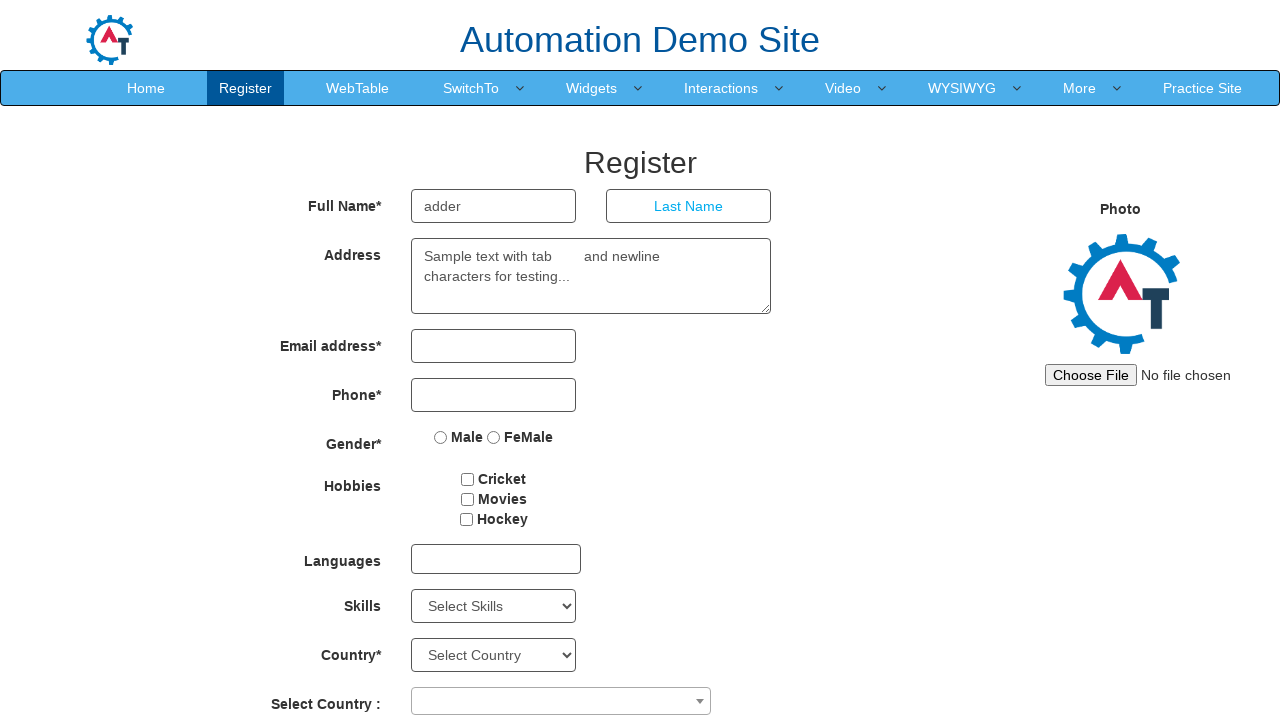

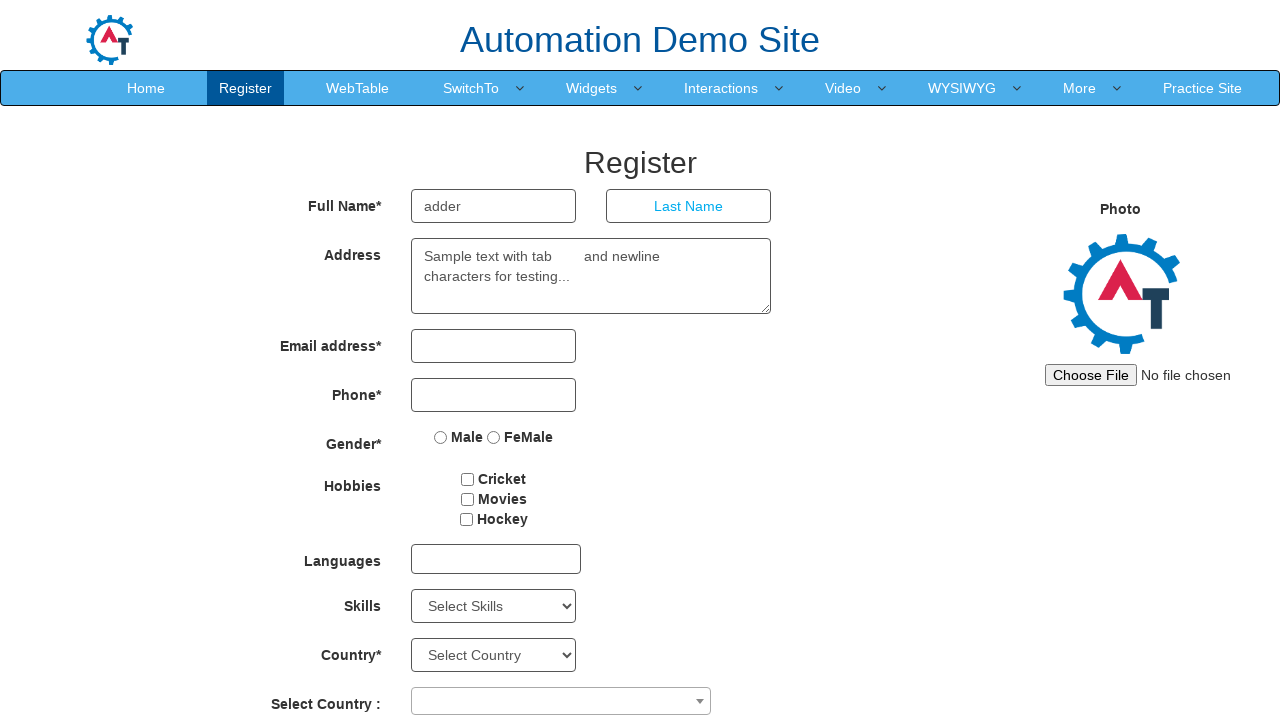